Tests hover functionality by moving mouse over multiple images to reveal hidden content

Starting URL: https://the-internet.herokuapp.com/hovers

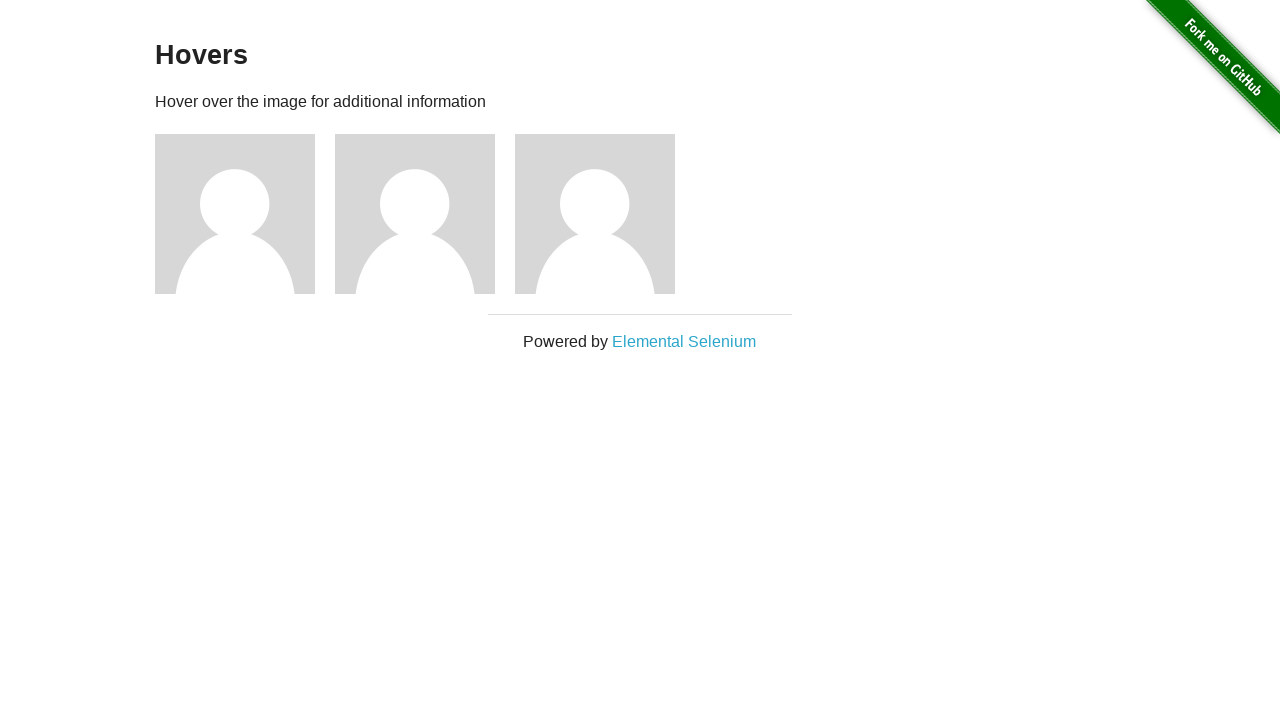

Navigated to hovers test page
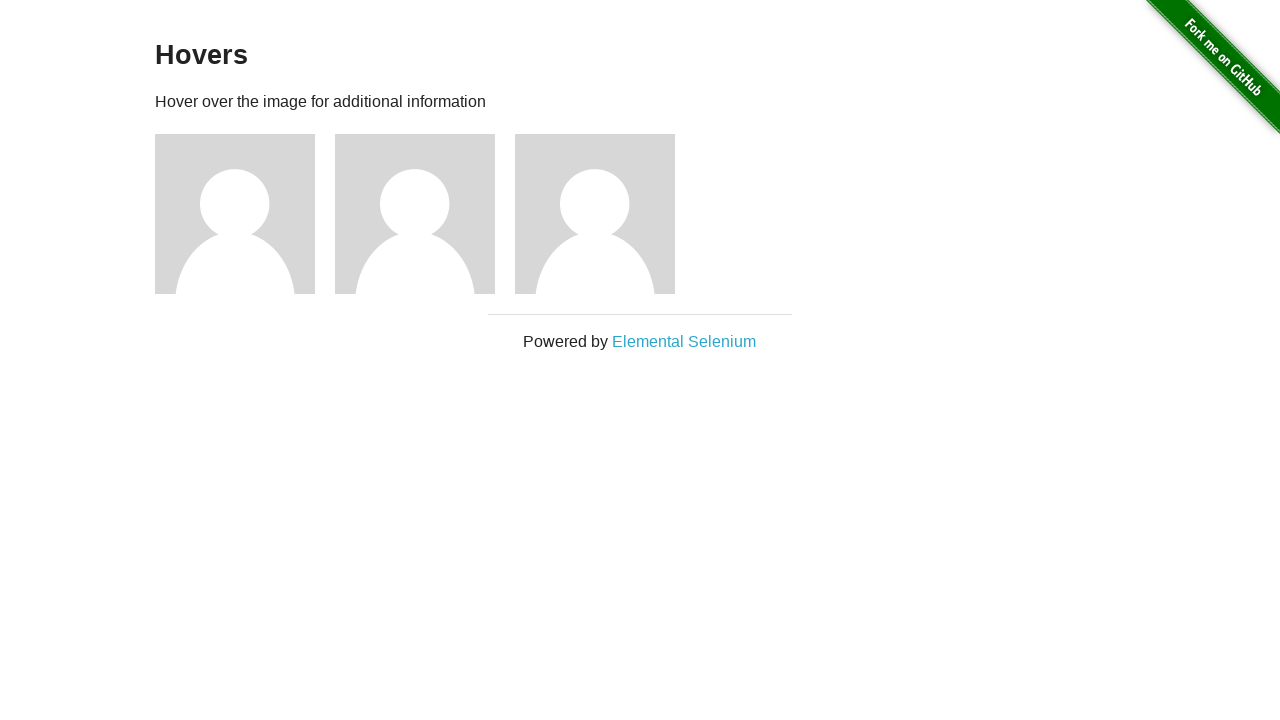

Located all figure images on the page
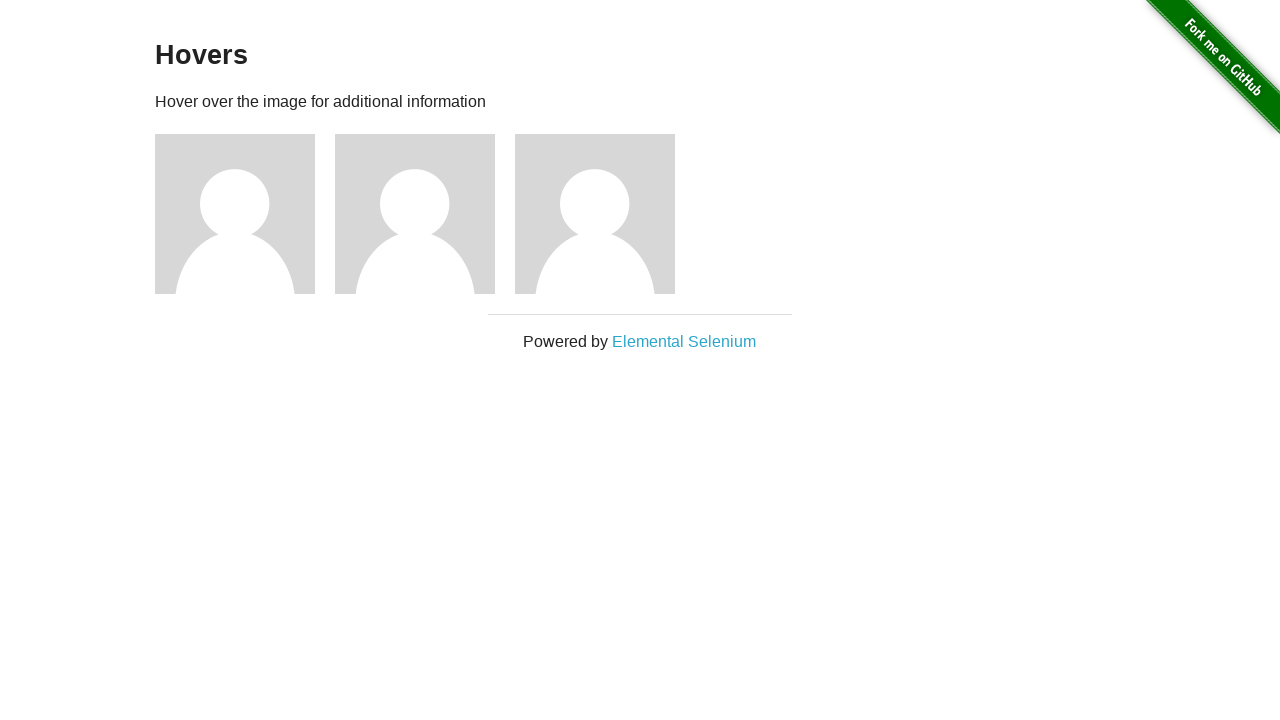

Hovered over image to reveal hidden content at (235, 214) on xpath=//div[@class='figure']//img >> nth=0
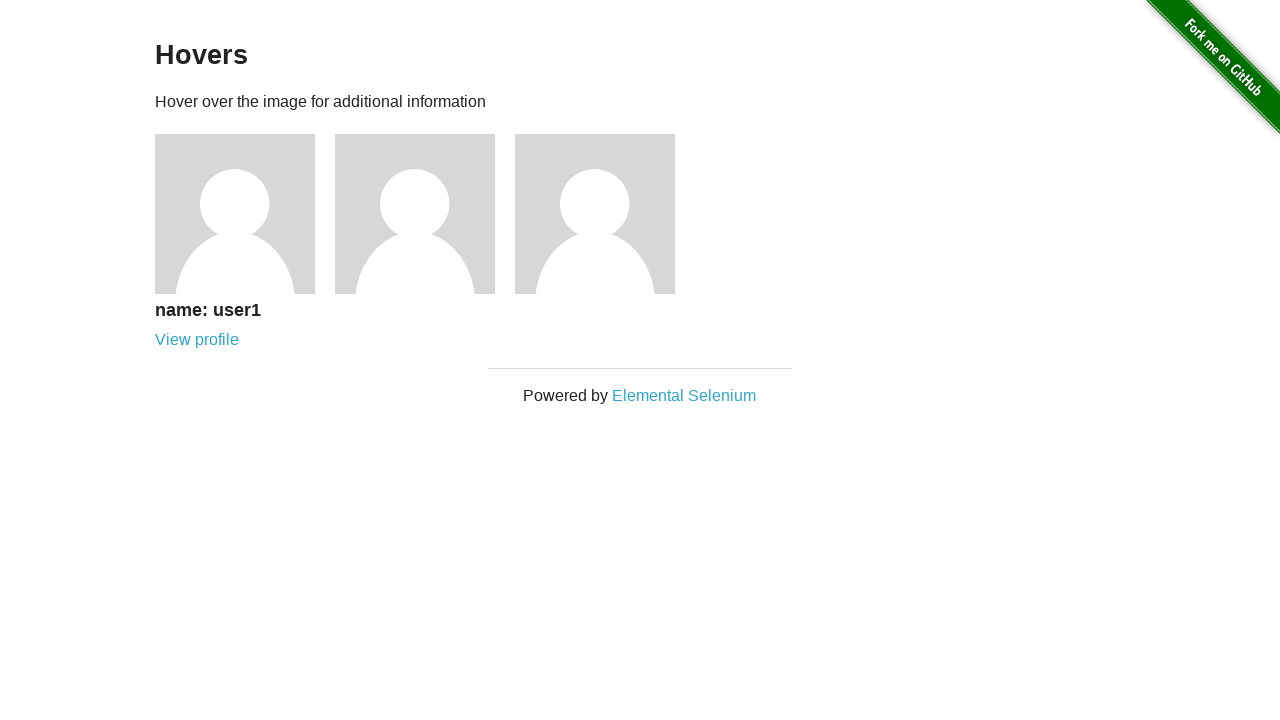

Hovered over image to reveal hidden content at (415, 214) on xpath=//div[@class='figure']//img >> nth=1
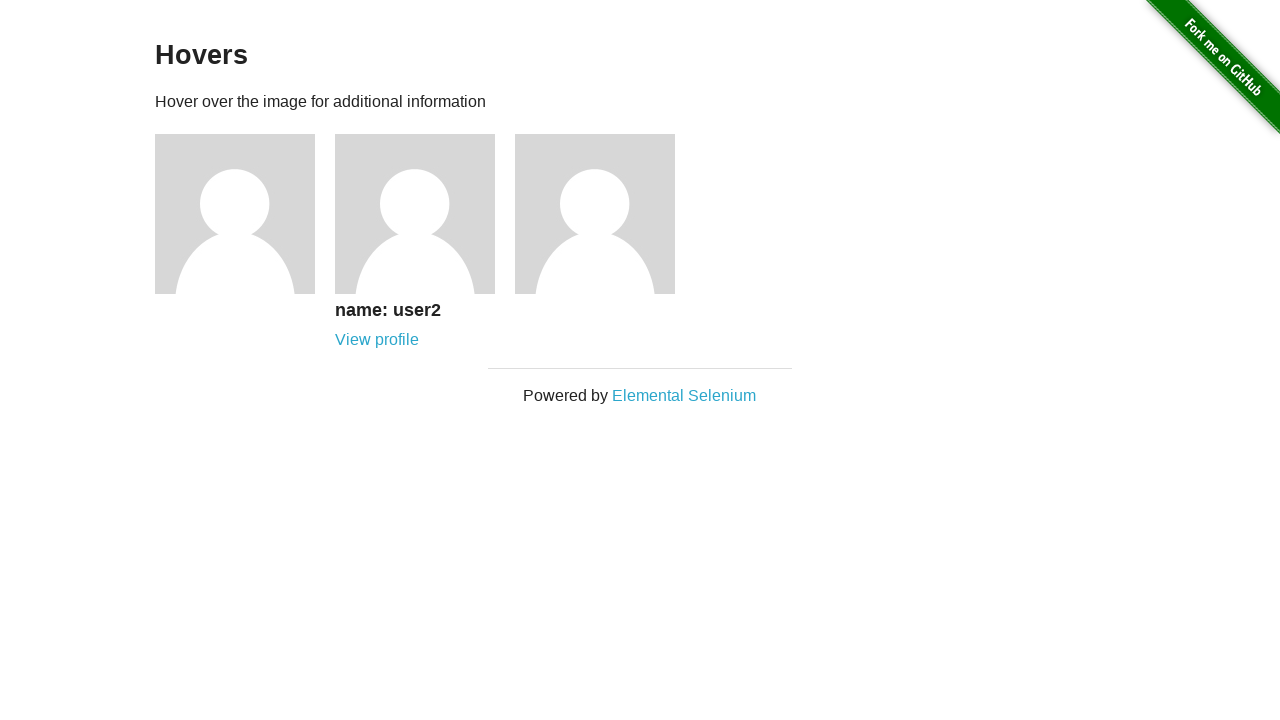

Hovered over image to reveal hidden content at (595, 214) on xpath=//div[@class='figure']//img >> nth=2
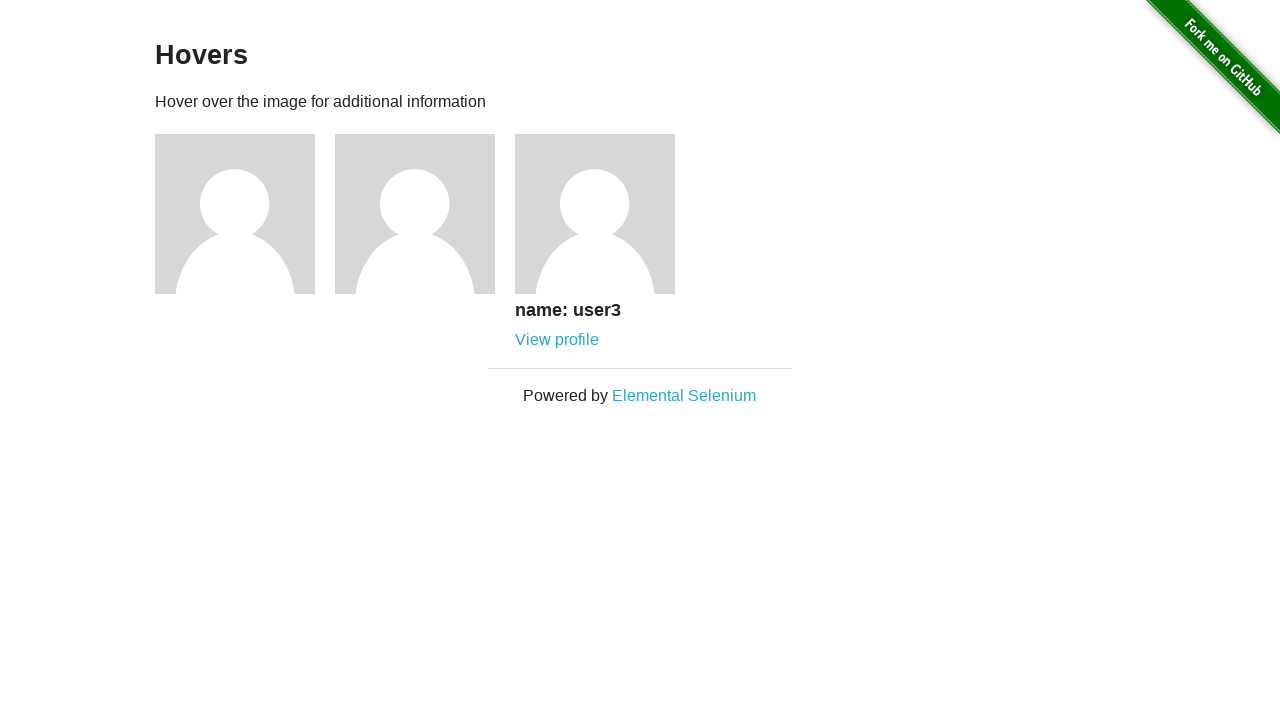

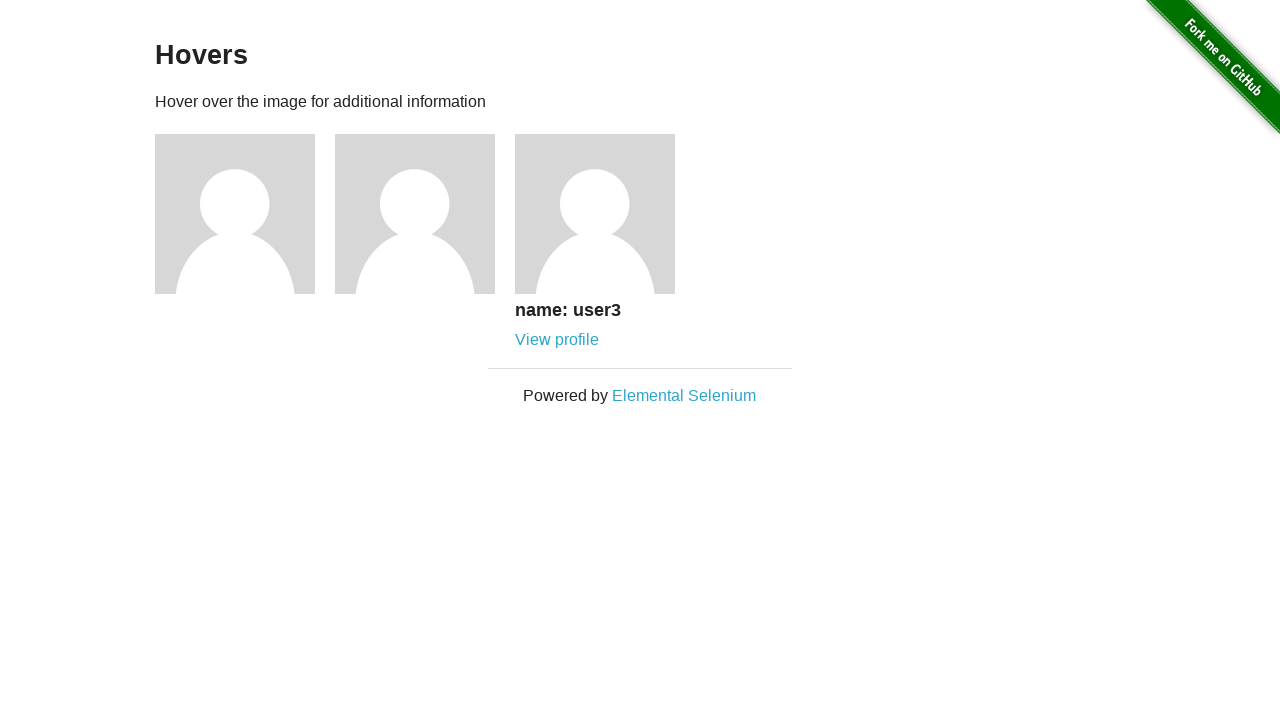